Tests infinite scroll functionality by navigating to the infinite scroll page, scrolling to the bottom multiple times using keyboard shortcuts, then scrolling back to the top and verifying the page header text.

Starting URL: http://the-internet.herokuapp.com

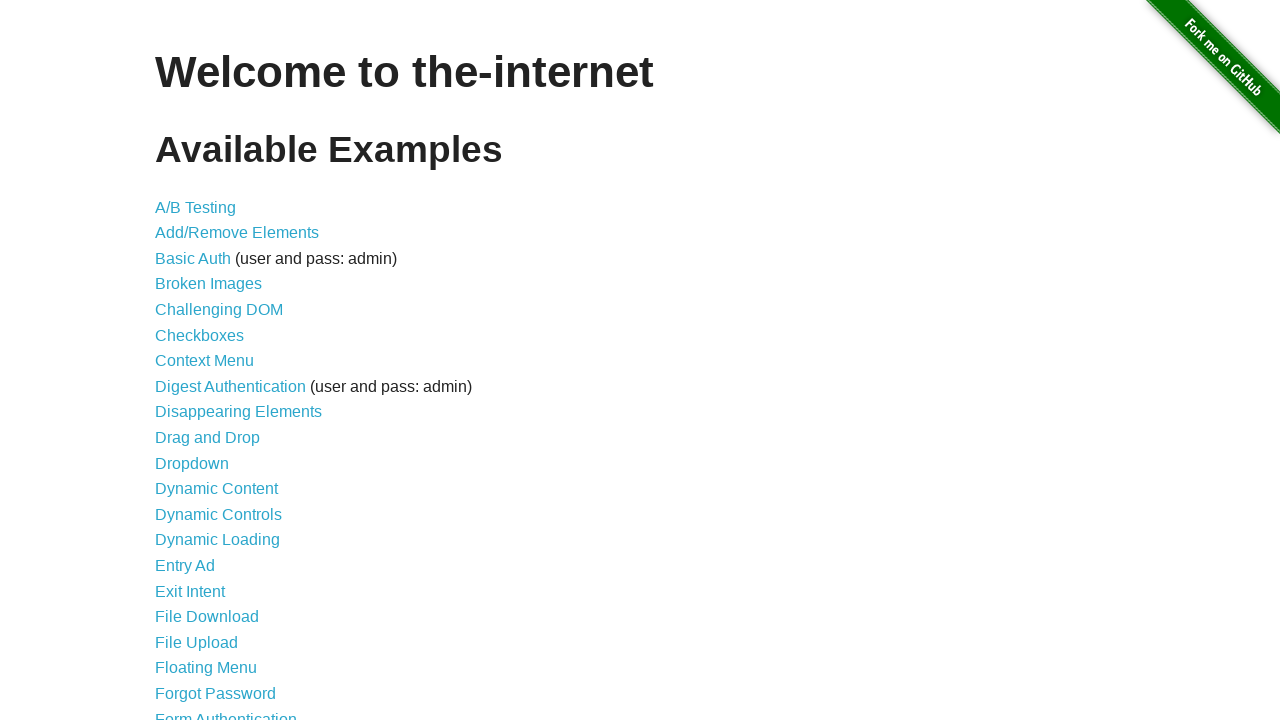

Clicked on 'Infinite Scroll' link at (201, 360) on xpath=//*[text()='Infinite Scroll']
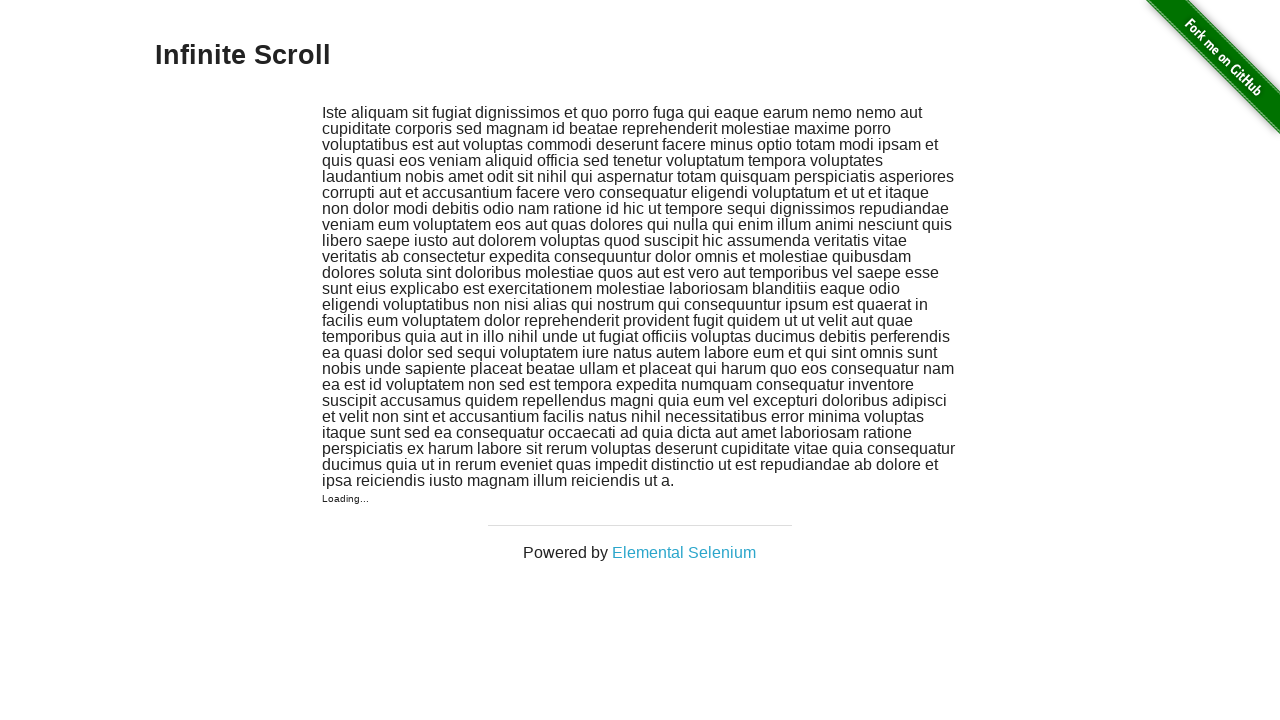

Waited for page to load (networkidle)
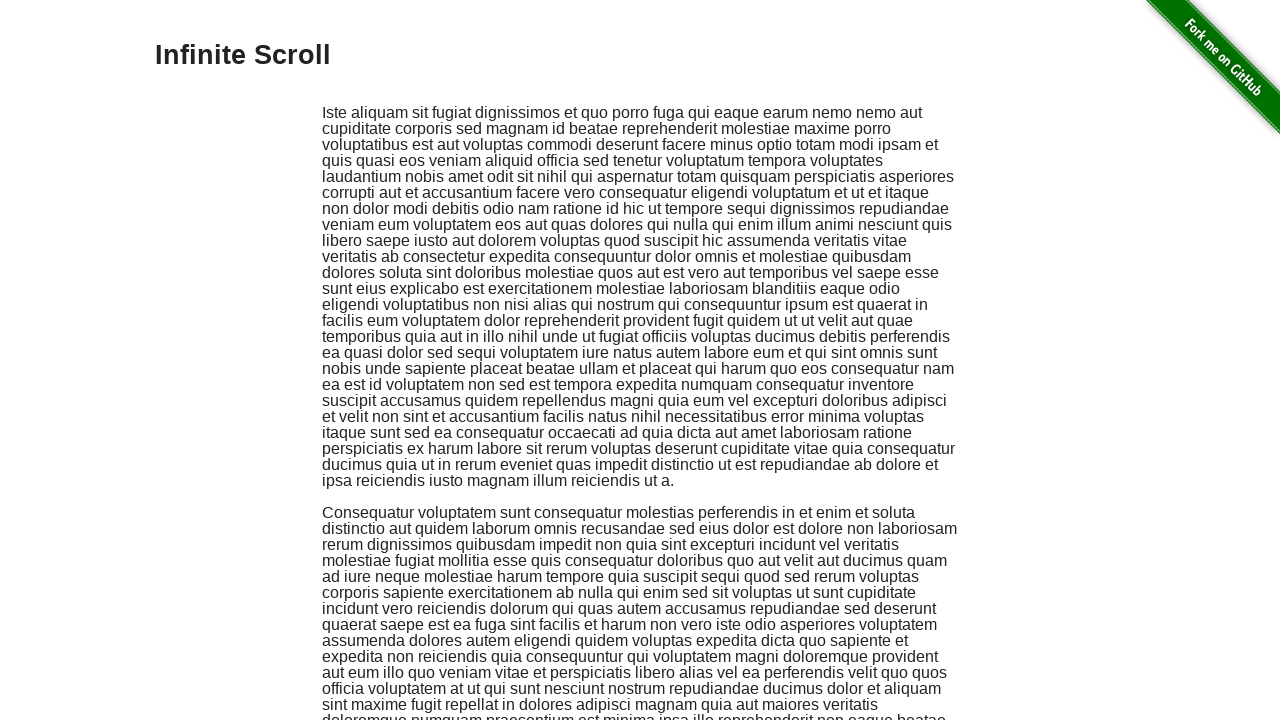

Scrolled to bottom using Ctrl+End keyboard shortcut
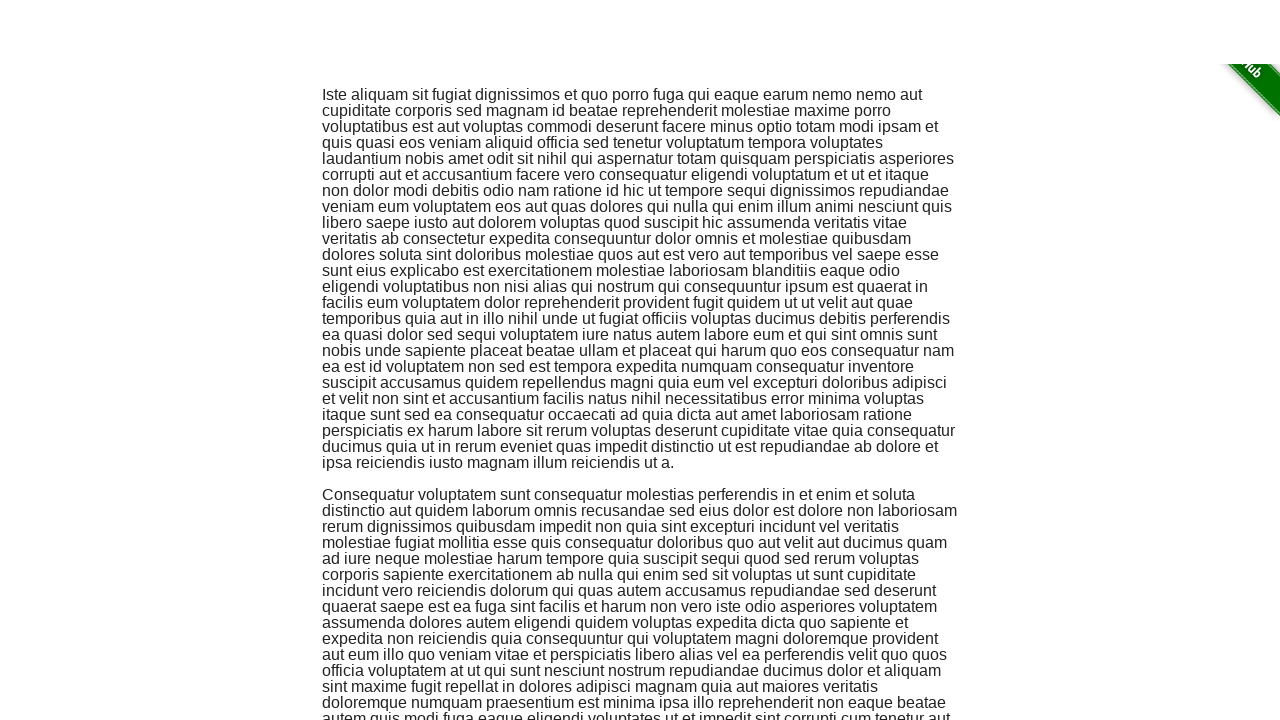

Waited 2 seconds for content to load after first scroll
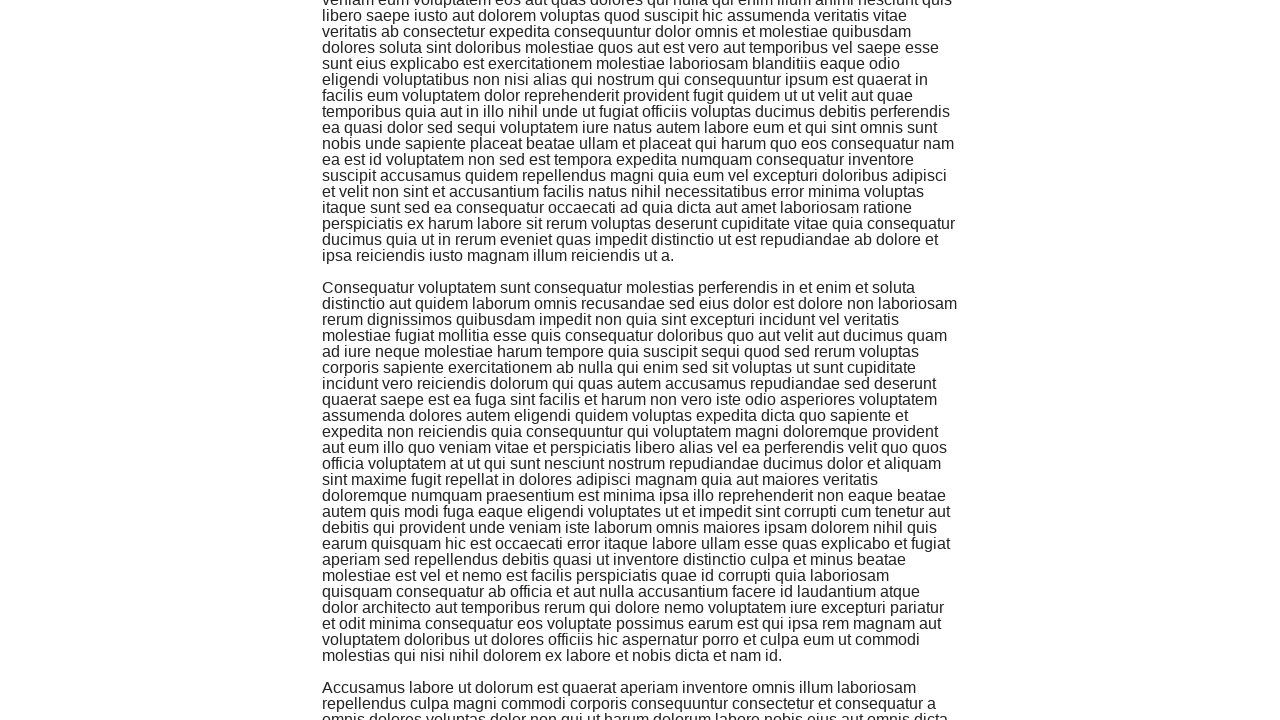

Scrolled to bottom again using Ctrl+End keyboard shortcut
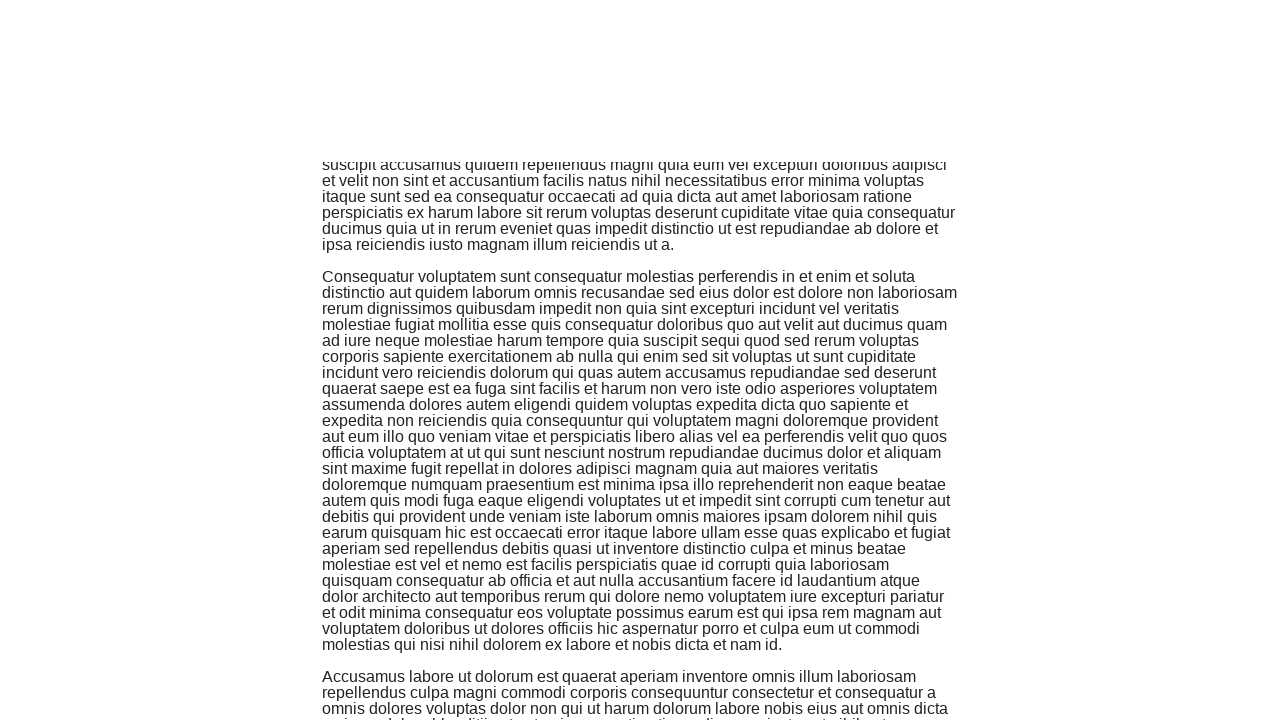

Waited 2 seconds for content to load after second scroll
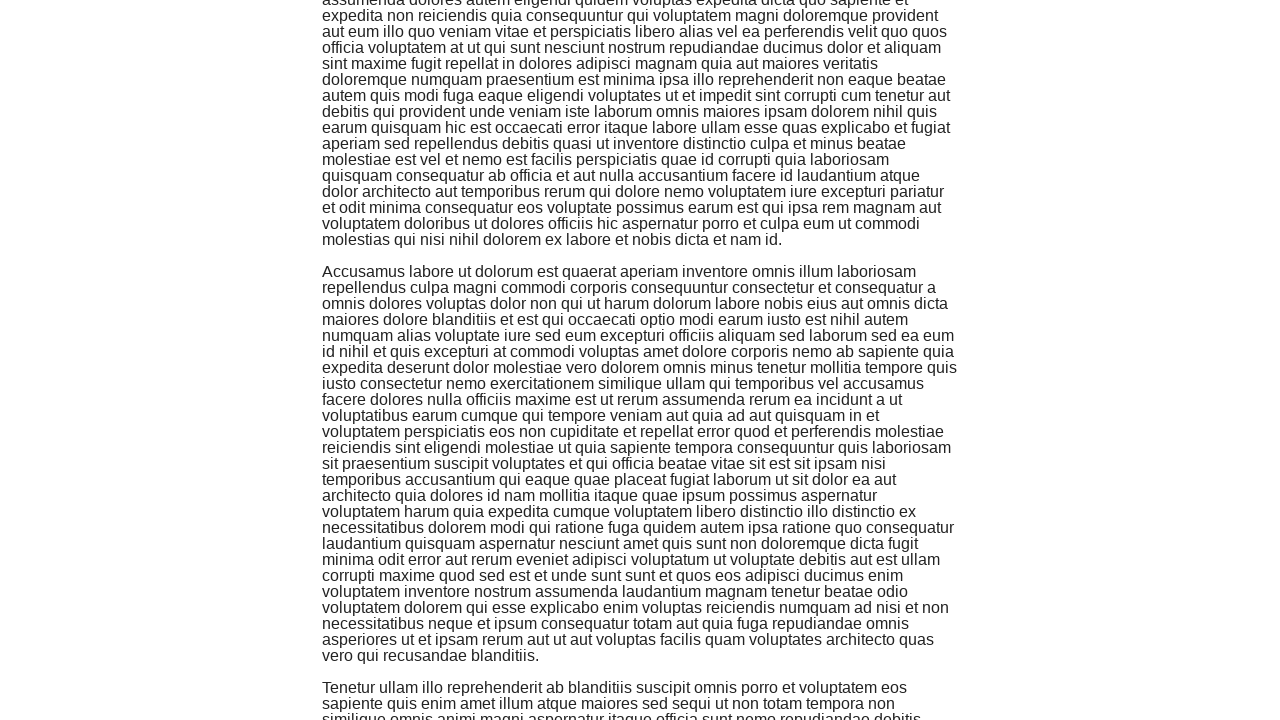

Scrolled back to top using Ctrl+Home keyboard shortcut
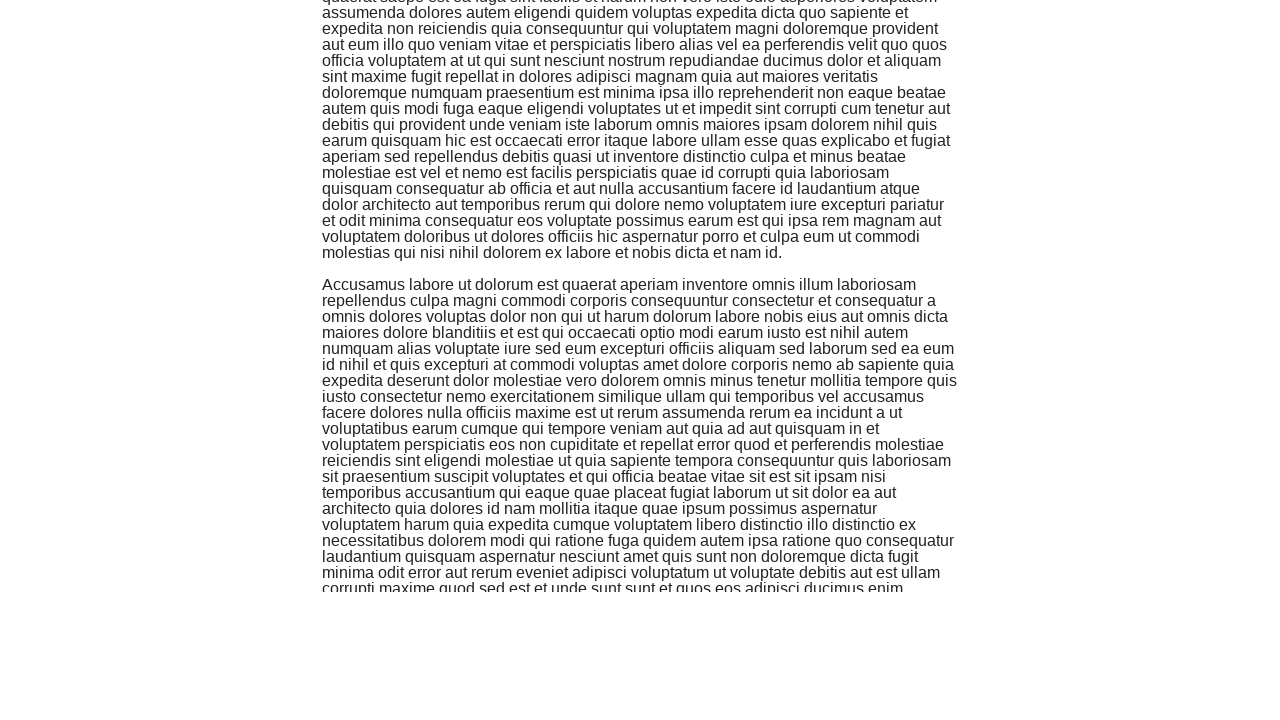

Retrieved page header text
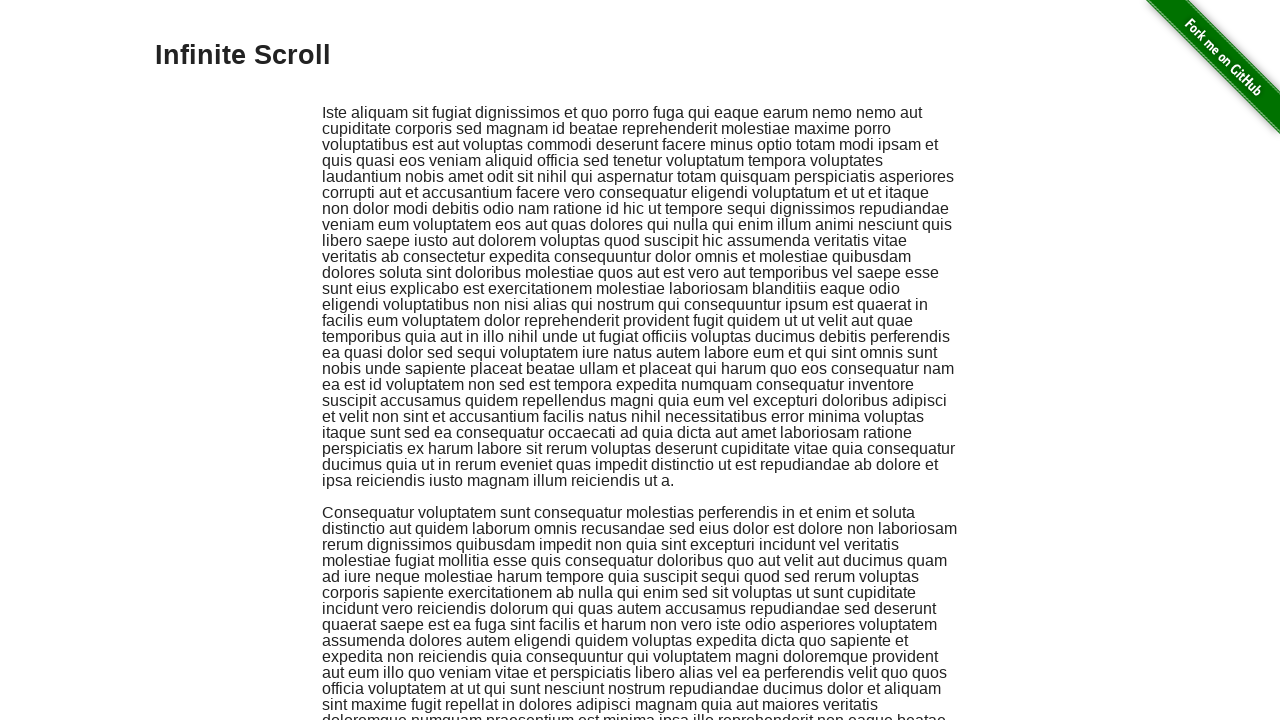

Verified page header text matches 'Infinite Scroll'
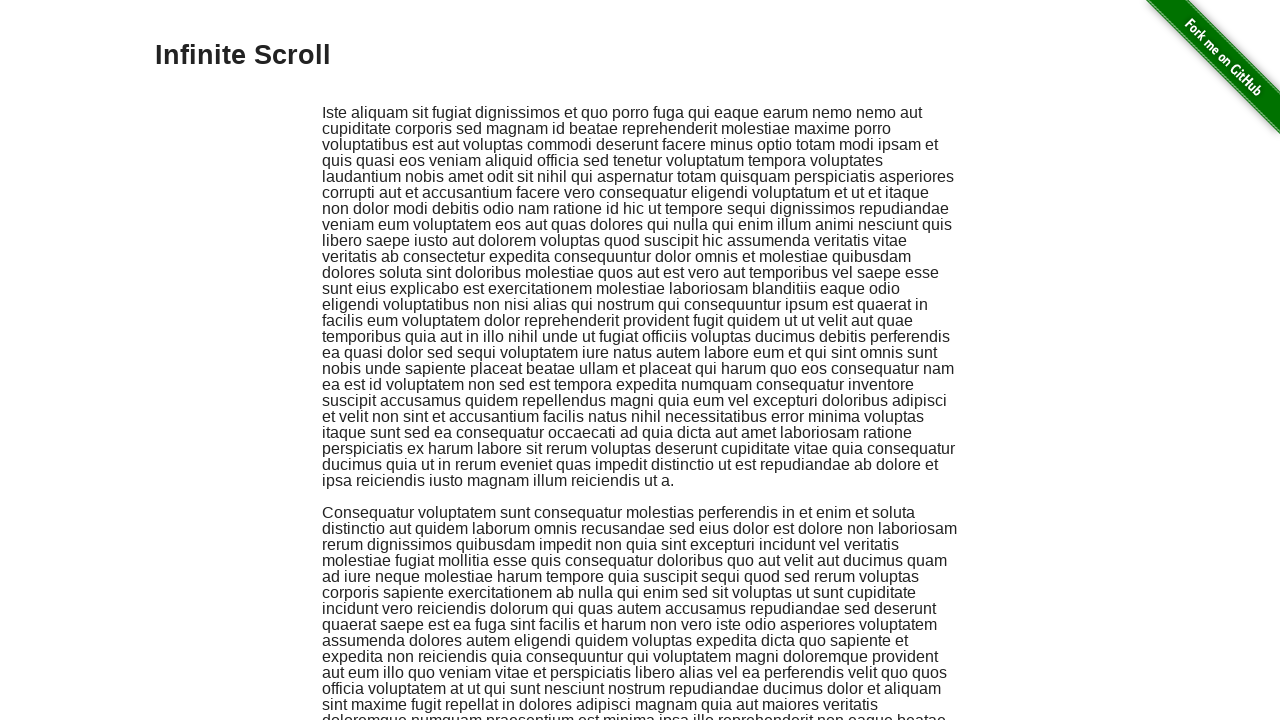

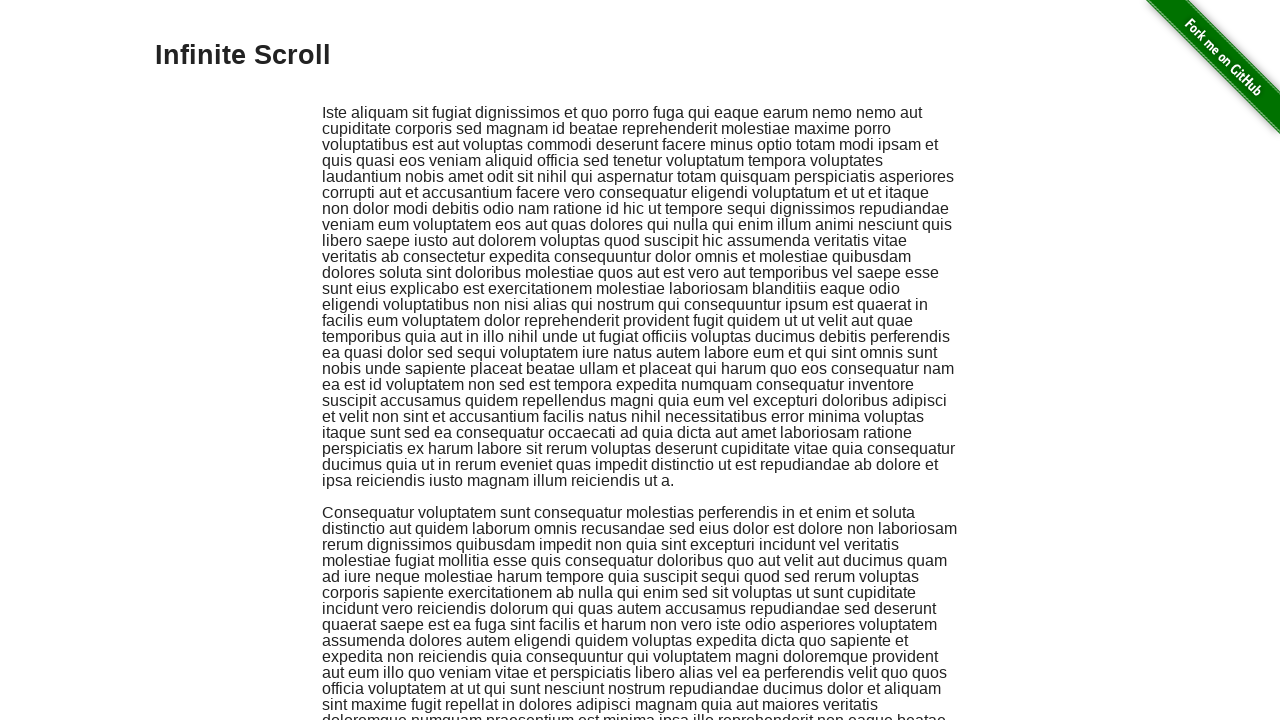